Tests filtering to display only active (uncompleted) items

Starting URL: https://demo.playwright.dev/todomvc

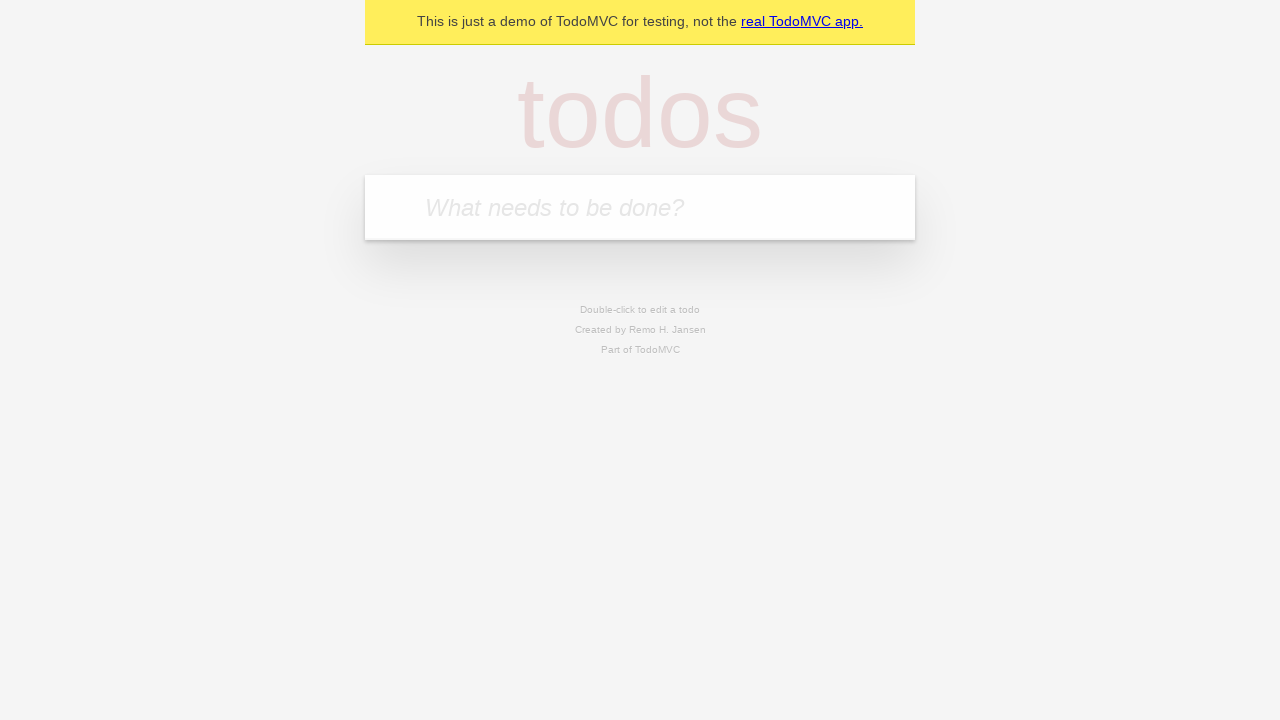

Filled todo input with 'buy some cheese' on internal:attr=[placeholder="What needs to be done?"i]
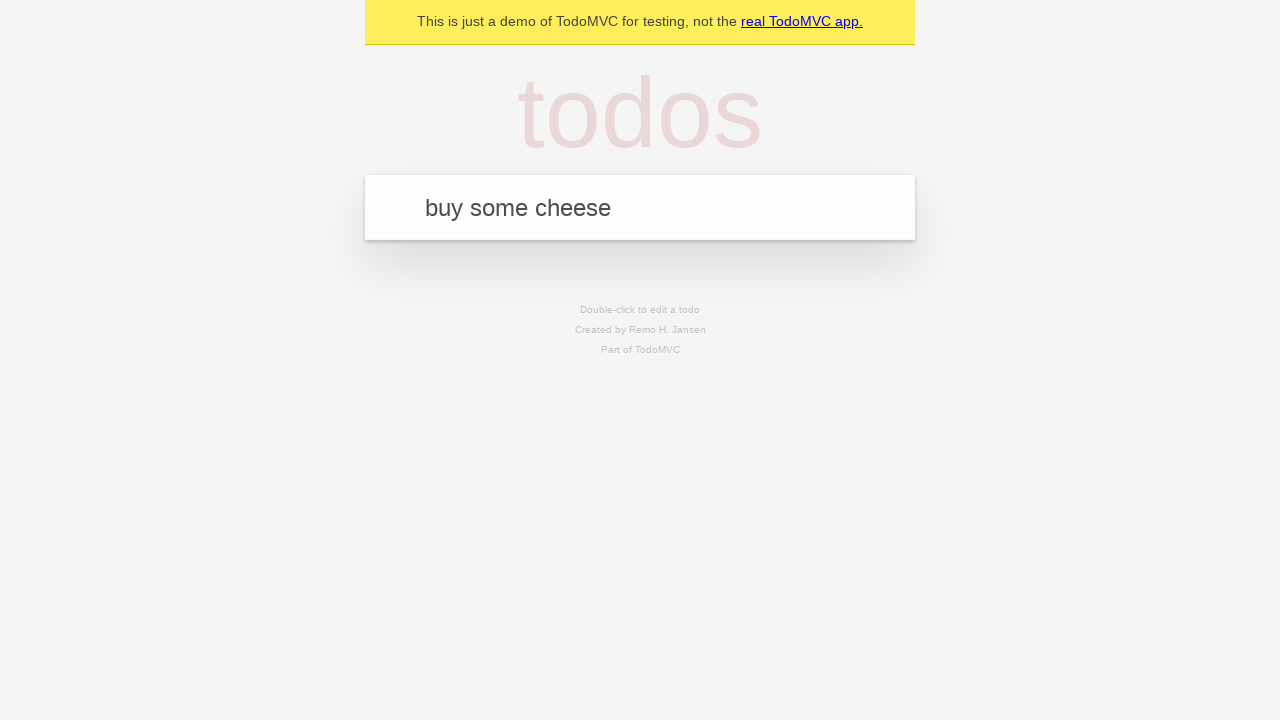

Pressed Enter to add first todo on internal:attr=[placeholder="What needs to be done?"i]
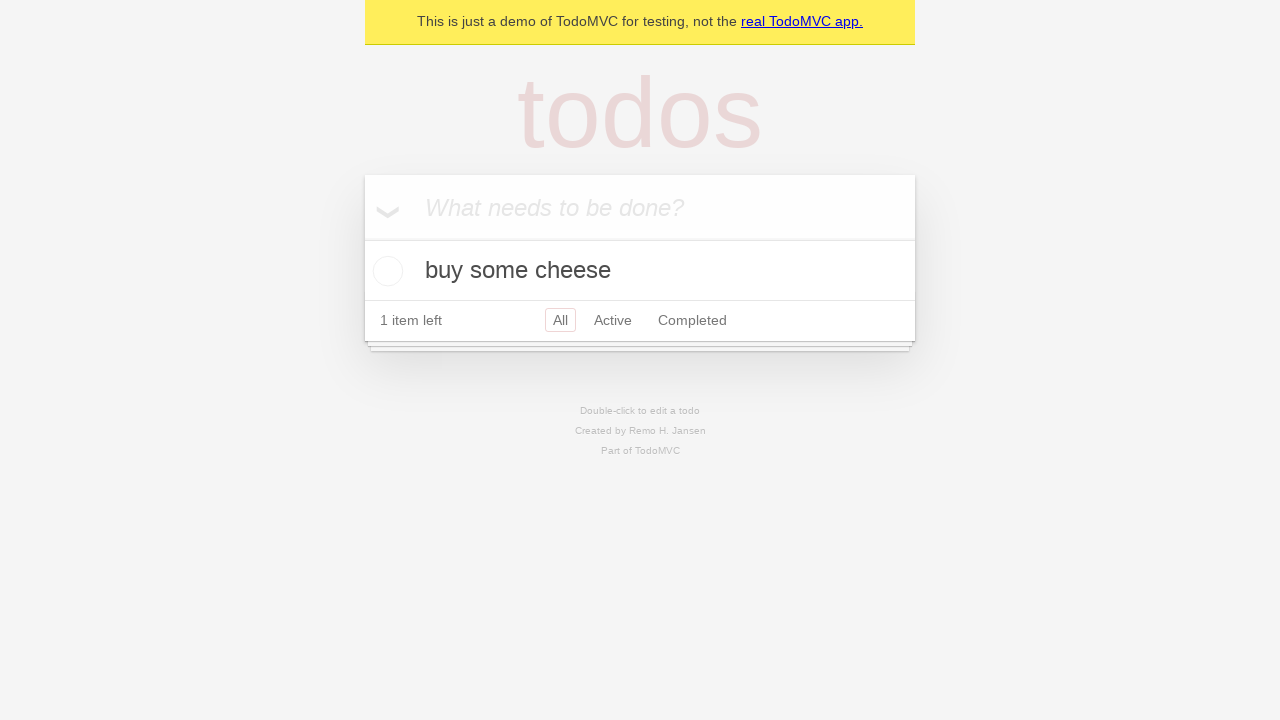

Filled todo input with 'feed the cat' on internal:attr=[placeholder="What needs to be done?"i]
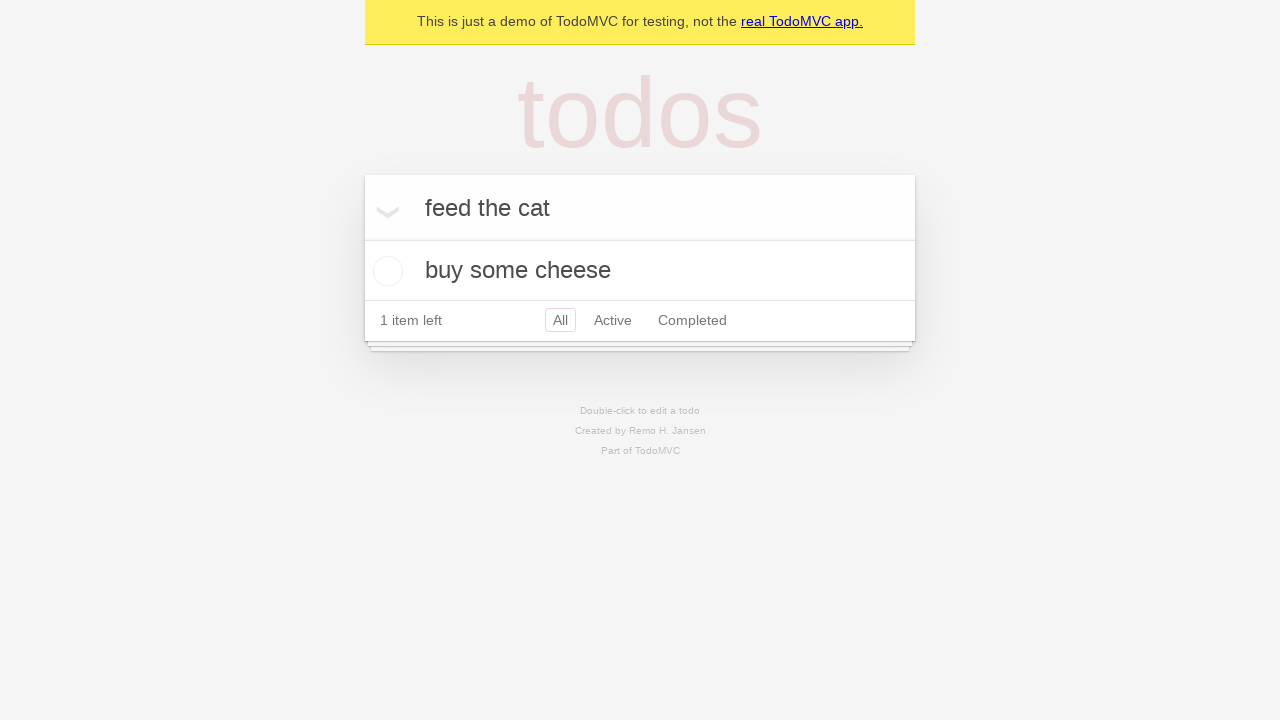

Pressed Enter to add second todo on internal:attr=[placeholder="What needs to be done?"i]
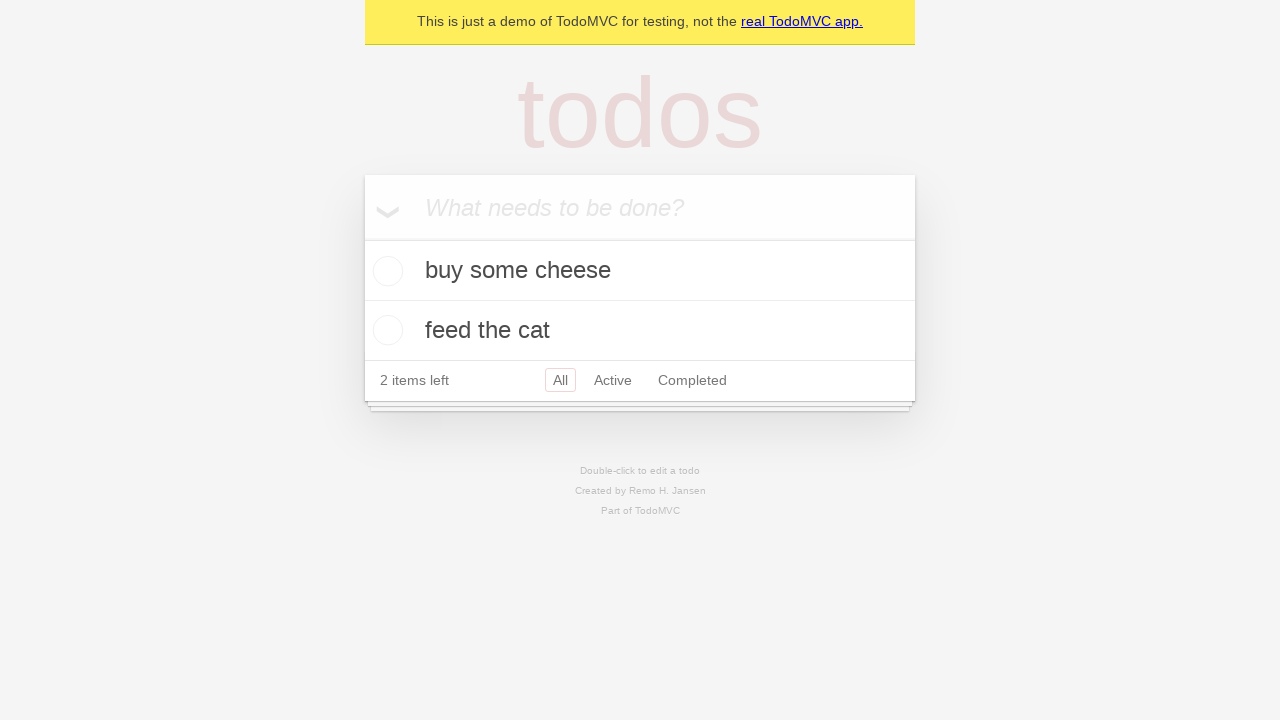

Filled todo input with 'book a doctors appointment' on internal:attr=[placeholder="What needs to be done?"i]
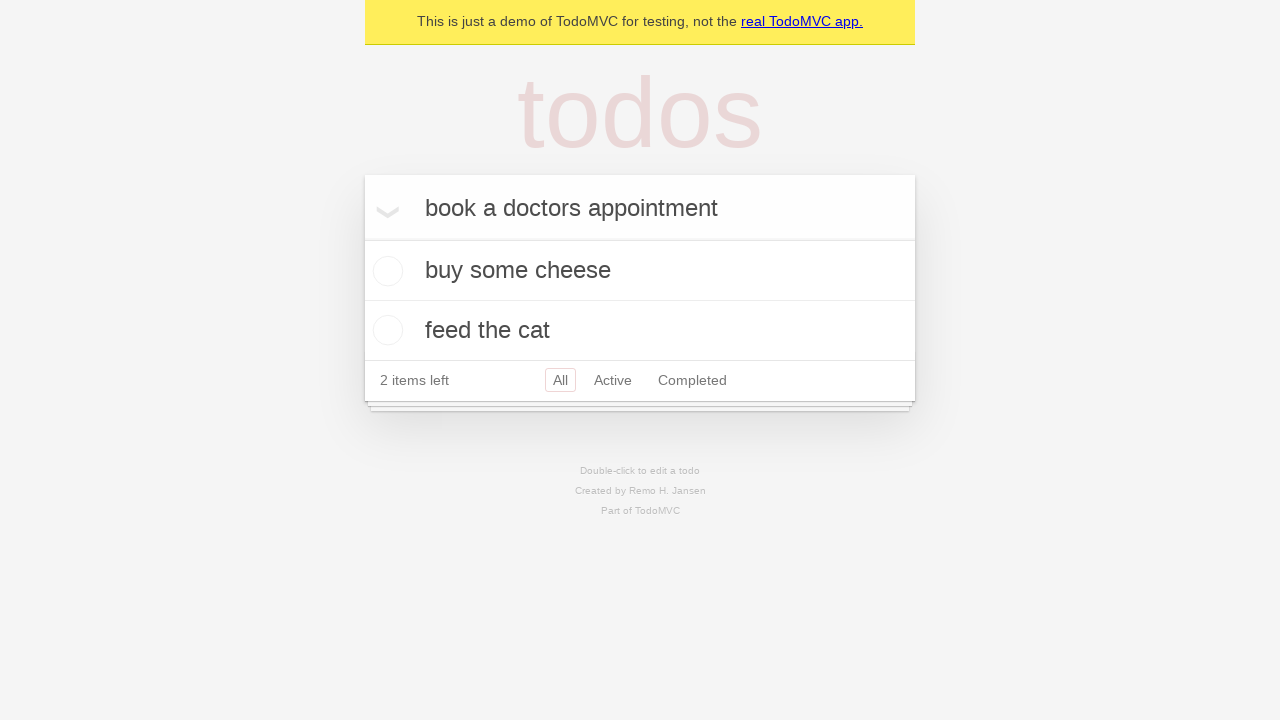

Pressed Enter to add third todo on internal:attr=[placeholder="What needs to be done?"i]
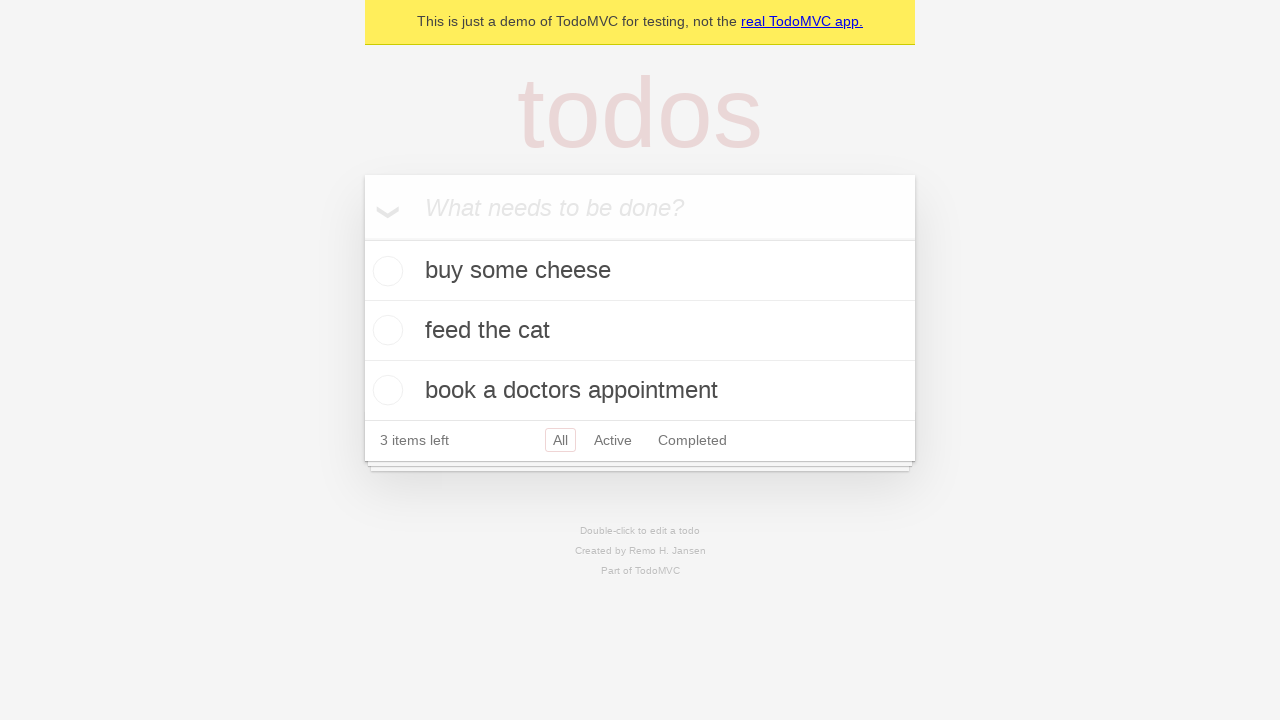

Waited for all three todos to be displayed
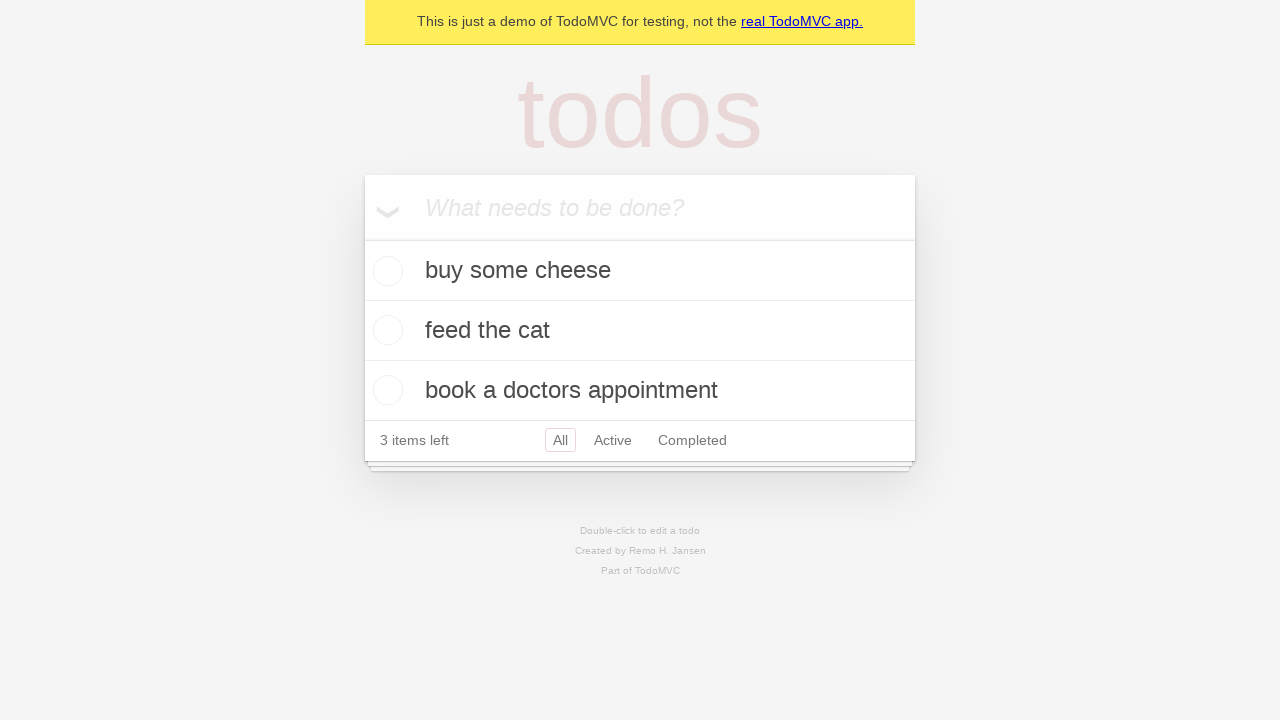

Checked the checkbox for the second todo to mark it as complete at (385, 330) on internal:testid=[data-testid="todo-item"s] >> nth=1 >> internal:role=checkbox
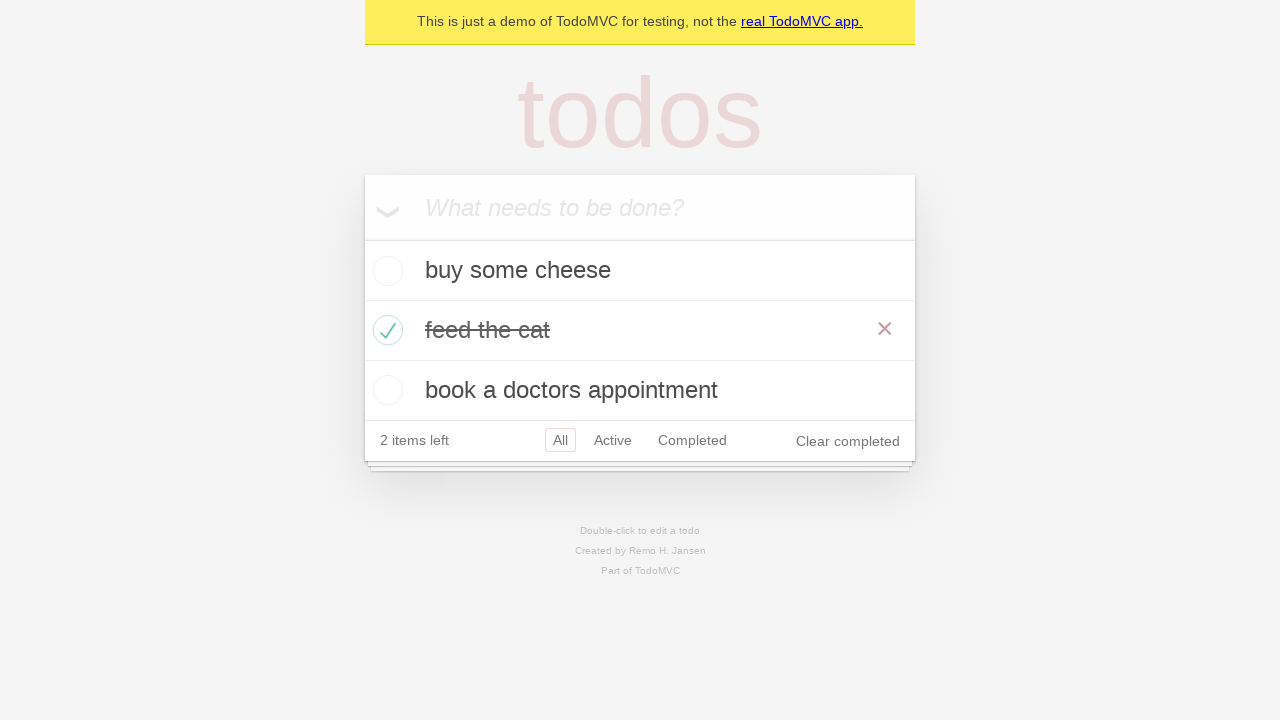

Clicked Active filter to display only uncompleted items at (613, 440) on internal:role=link[name="Active"i]
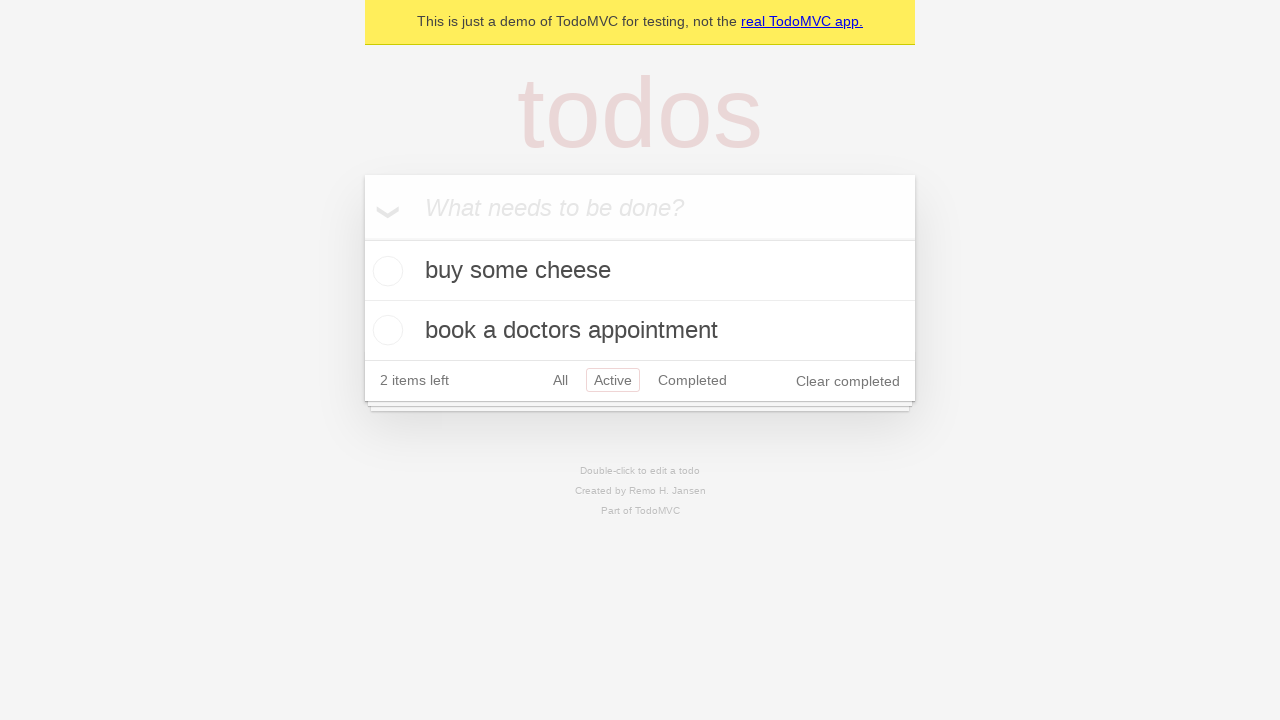

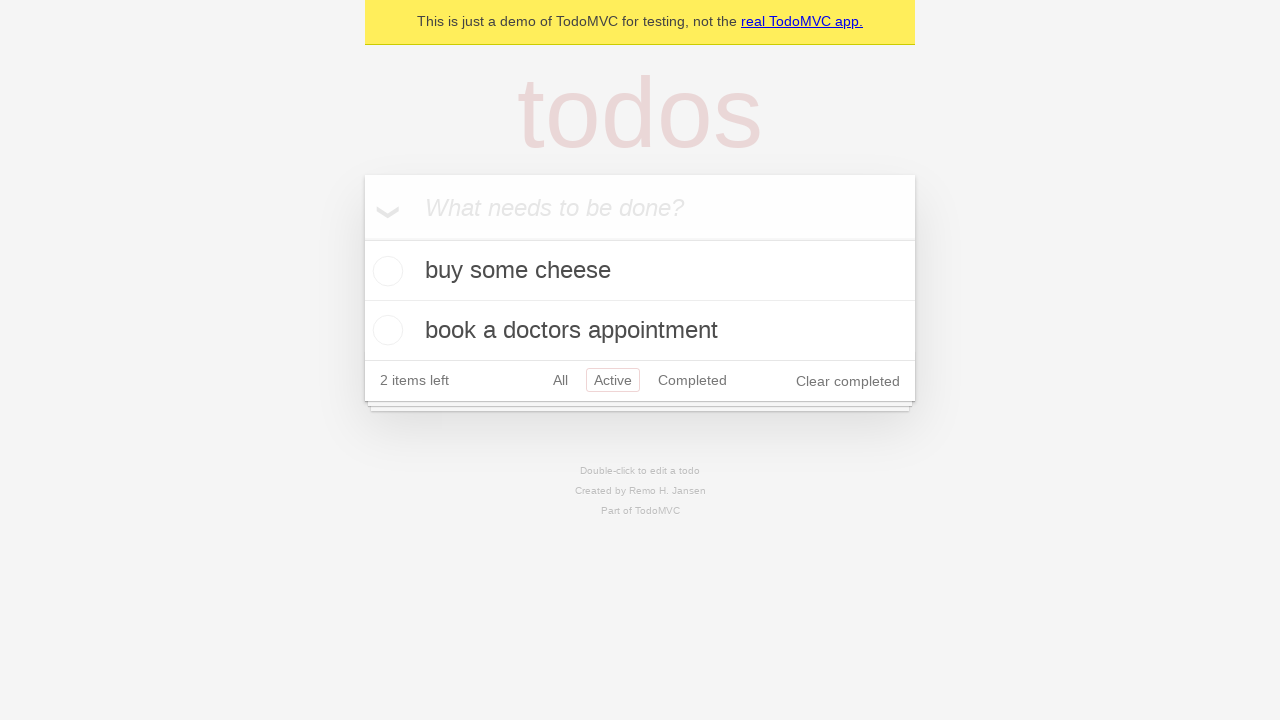